Validates name input by filling a name in the textbox and verifying the entered value

Starting URL: https://testautomationpractice.blogspot.com/

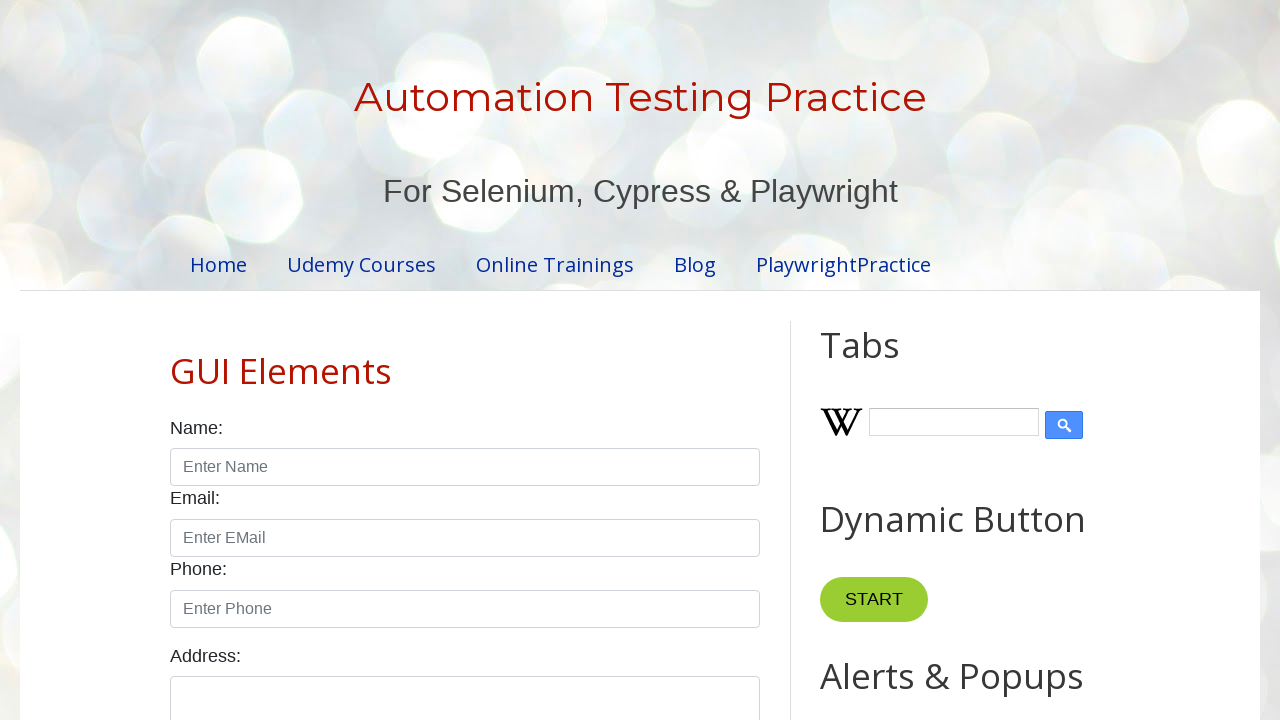

Filled name input field with 'Natalia' on internal:role=textbox[name="Enter Name"i]
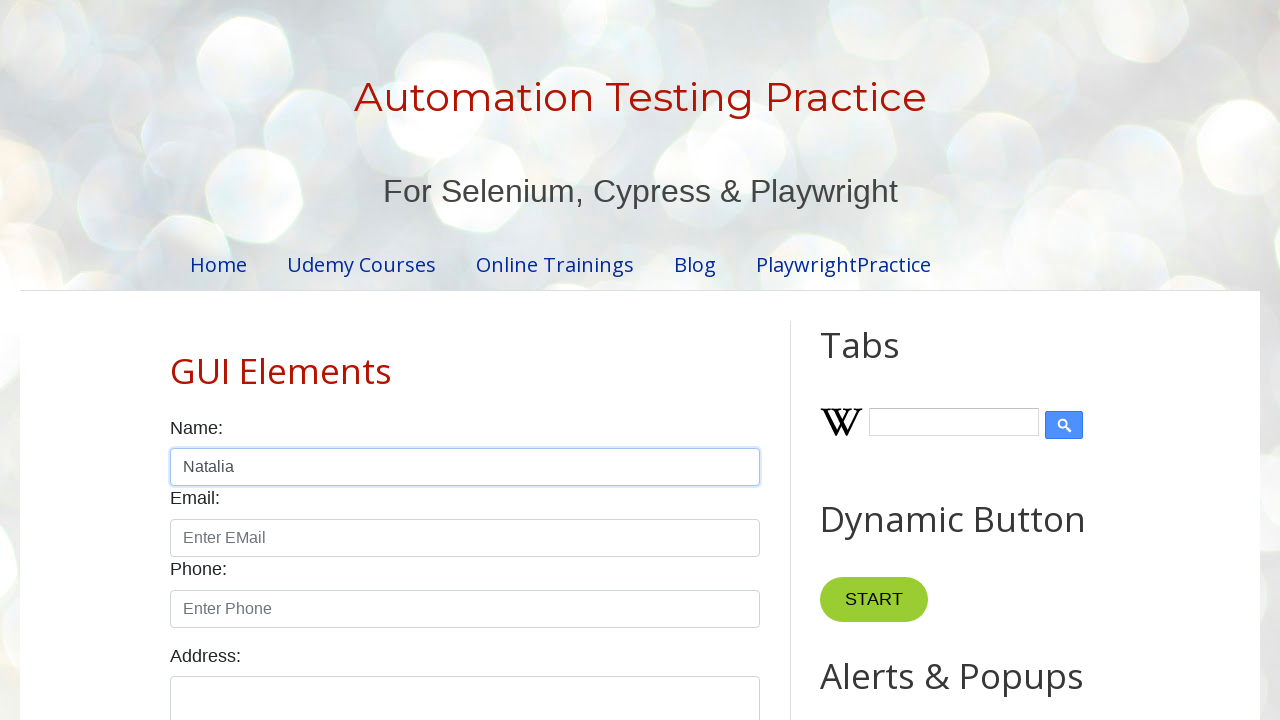

Verified that name input field contains 'Natalia'
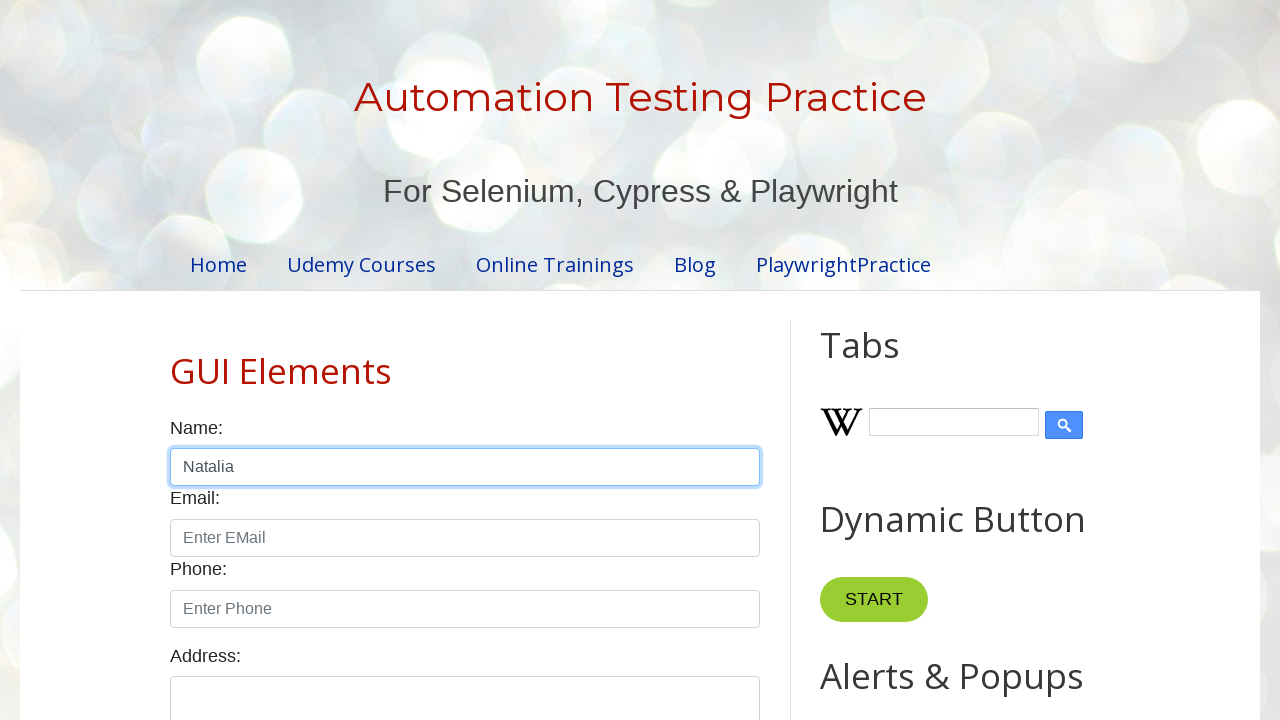

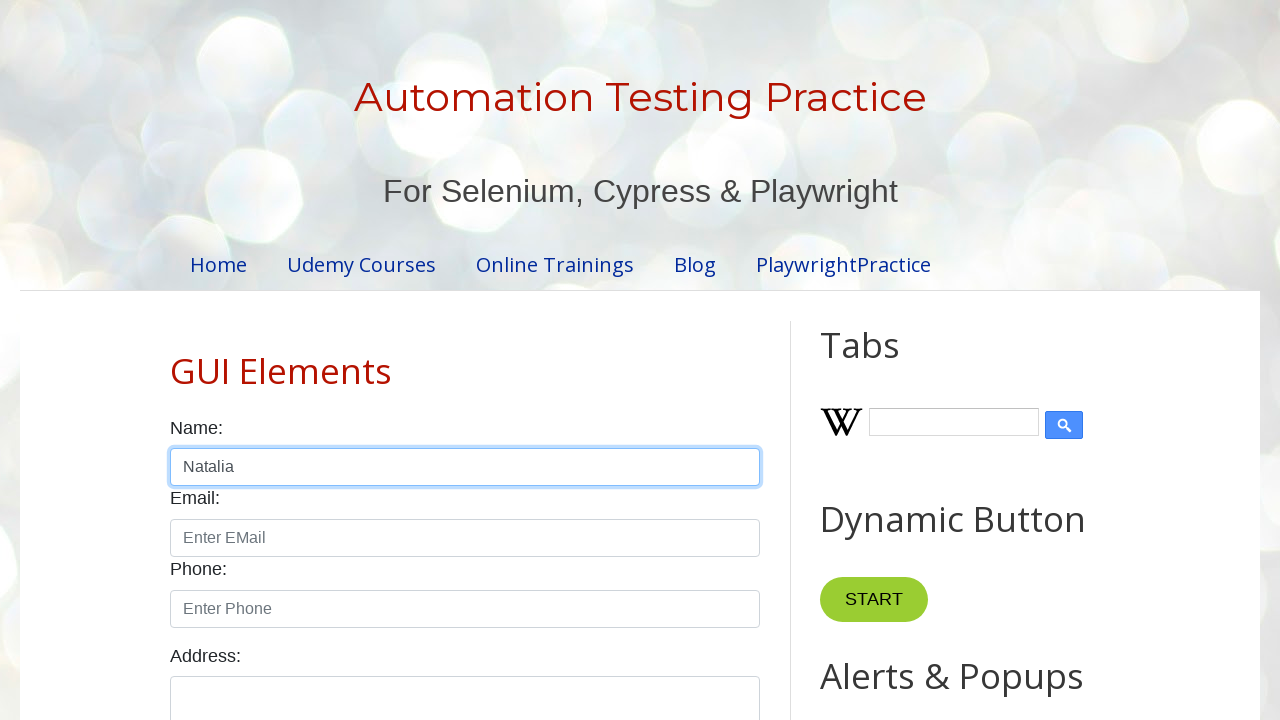